Navigates to the login practice page and retrieves the page title

Starting URL: https://rahulshettyacademy.com/loginpagePractise/

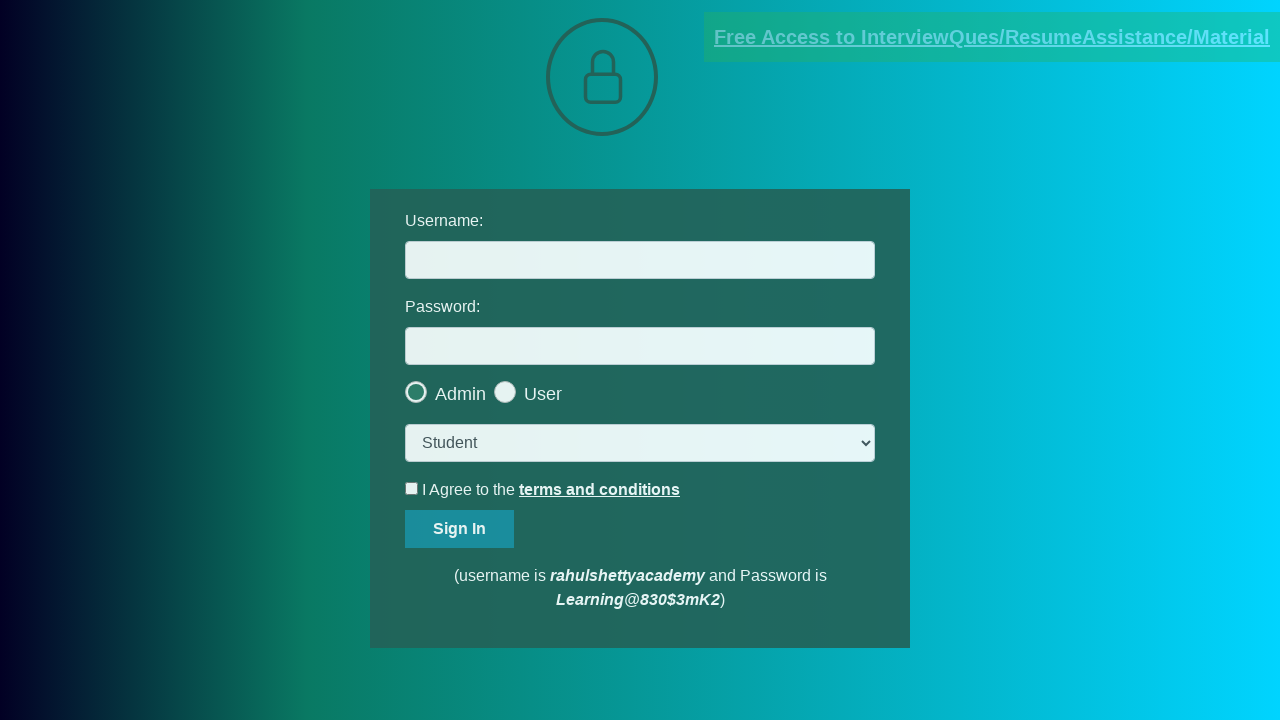

Waited for page to reach domcontentloaded state on login practice page
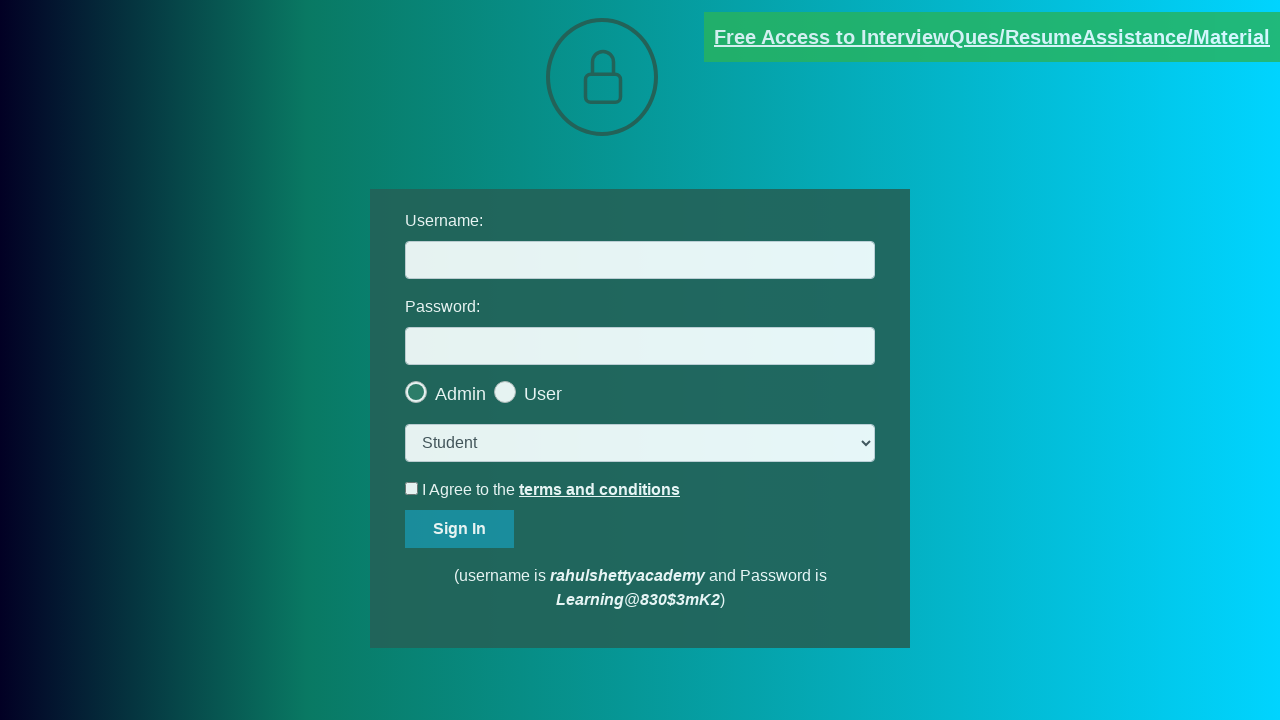

Retrieved page title: 'LoginPage Practise | Rahul Shetty Academy'
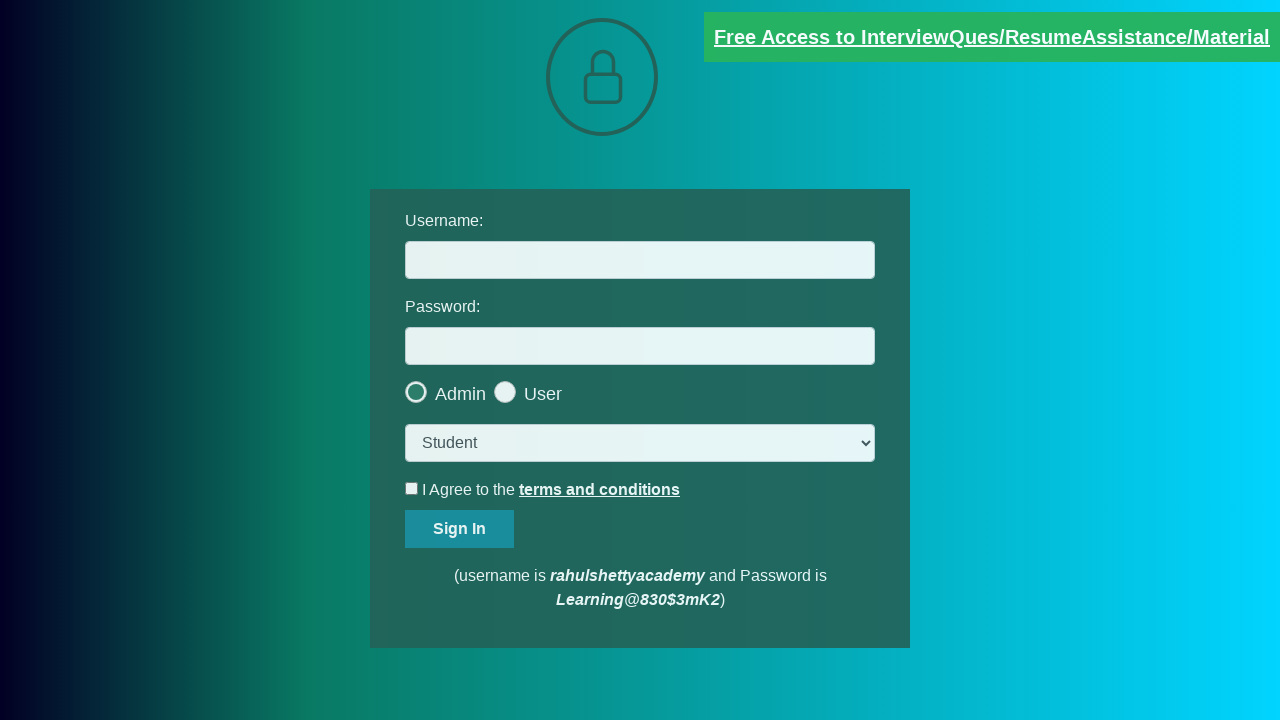

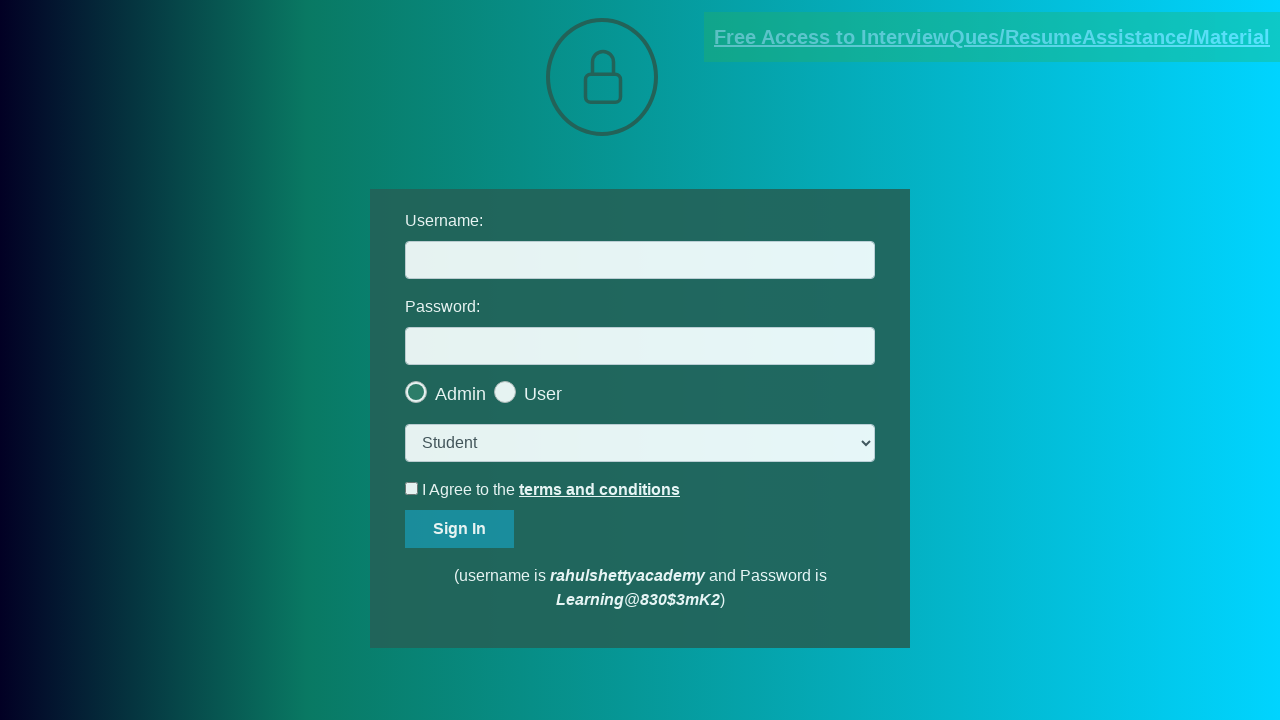